Opens the Calley Pro Features page and tests it at multiple desktop viewport resolutions

Starting URL: https://www.getcalley.com/calley-pro-features/

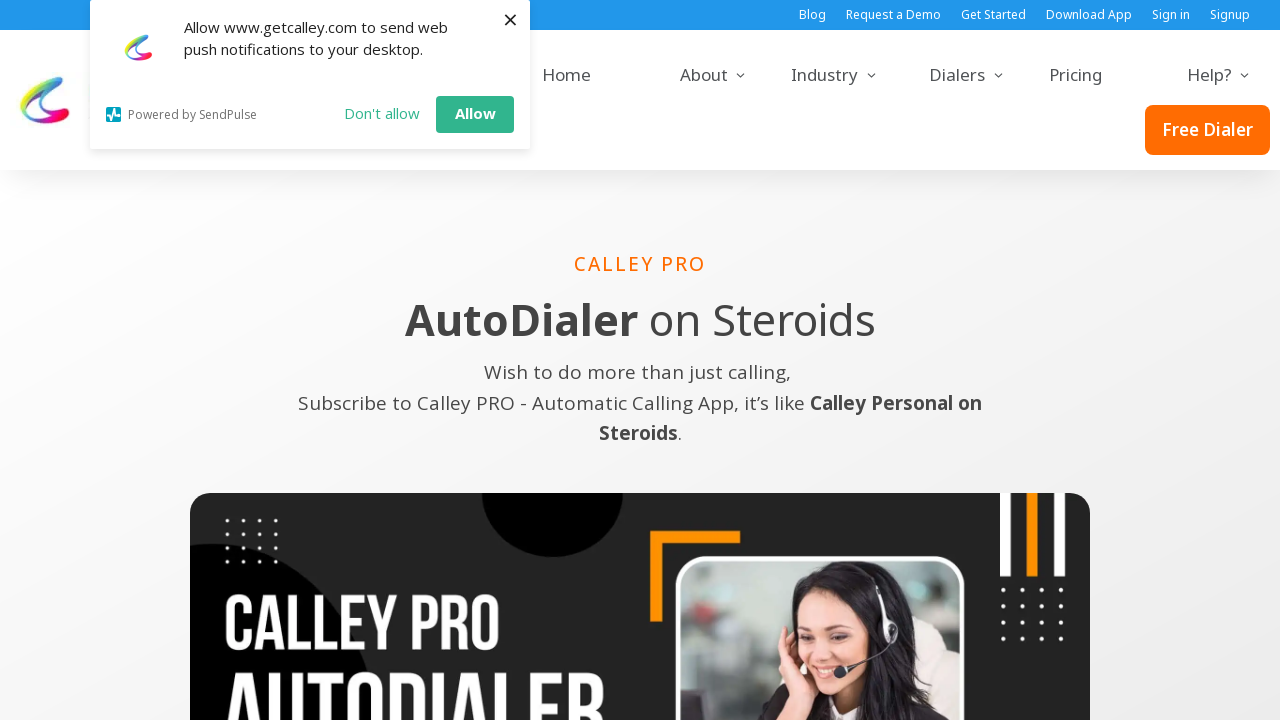

Set viewport size to 1920x1080
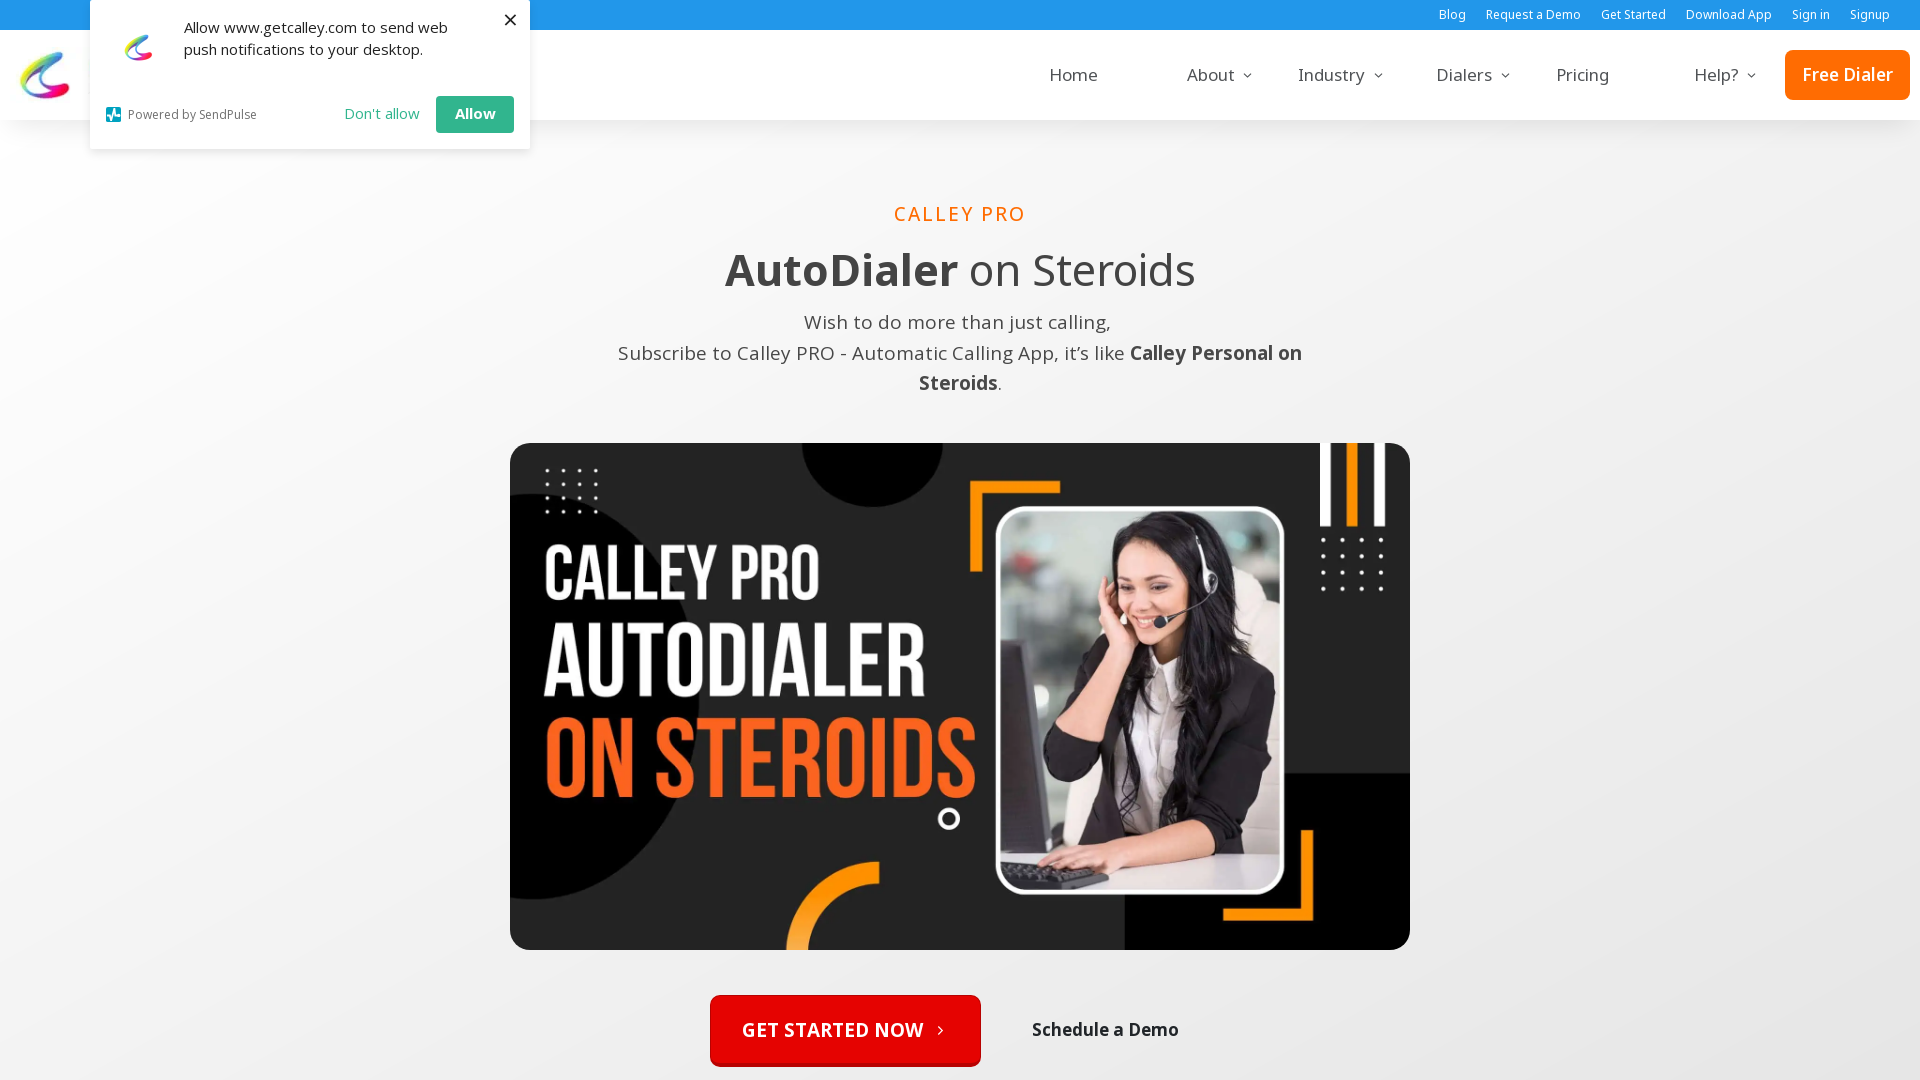

Reloaded page at 1920x1080 resolution
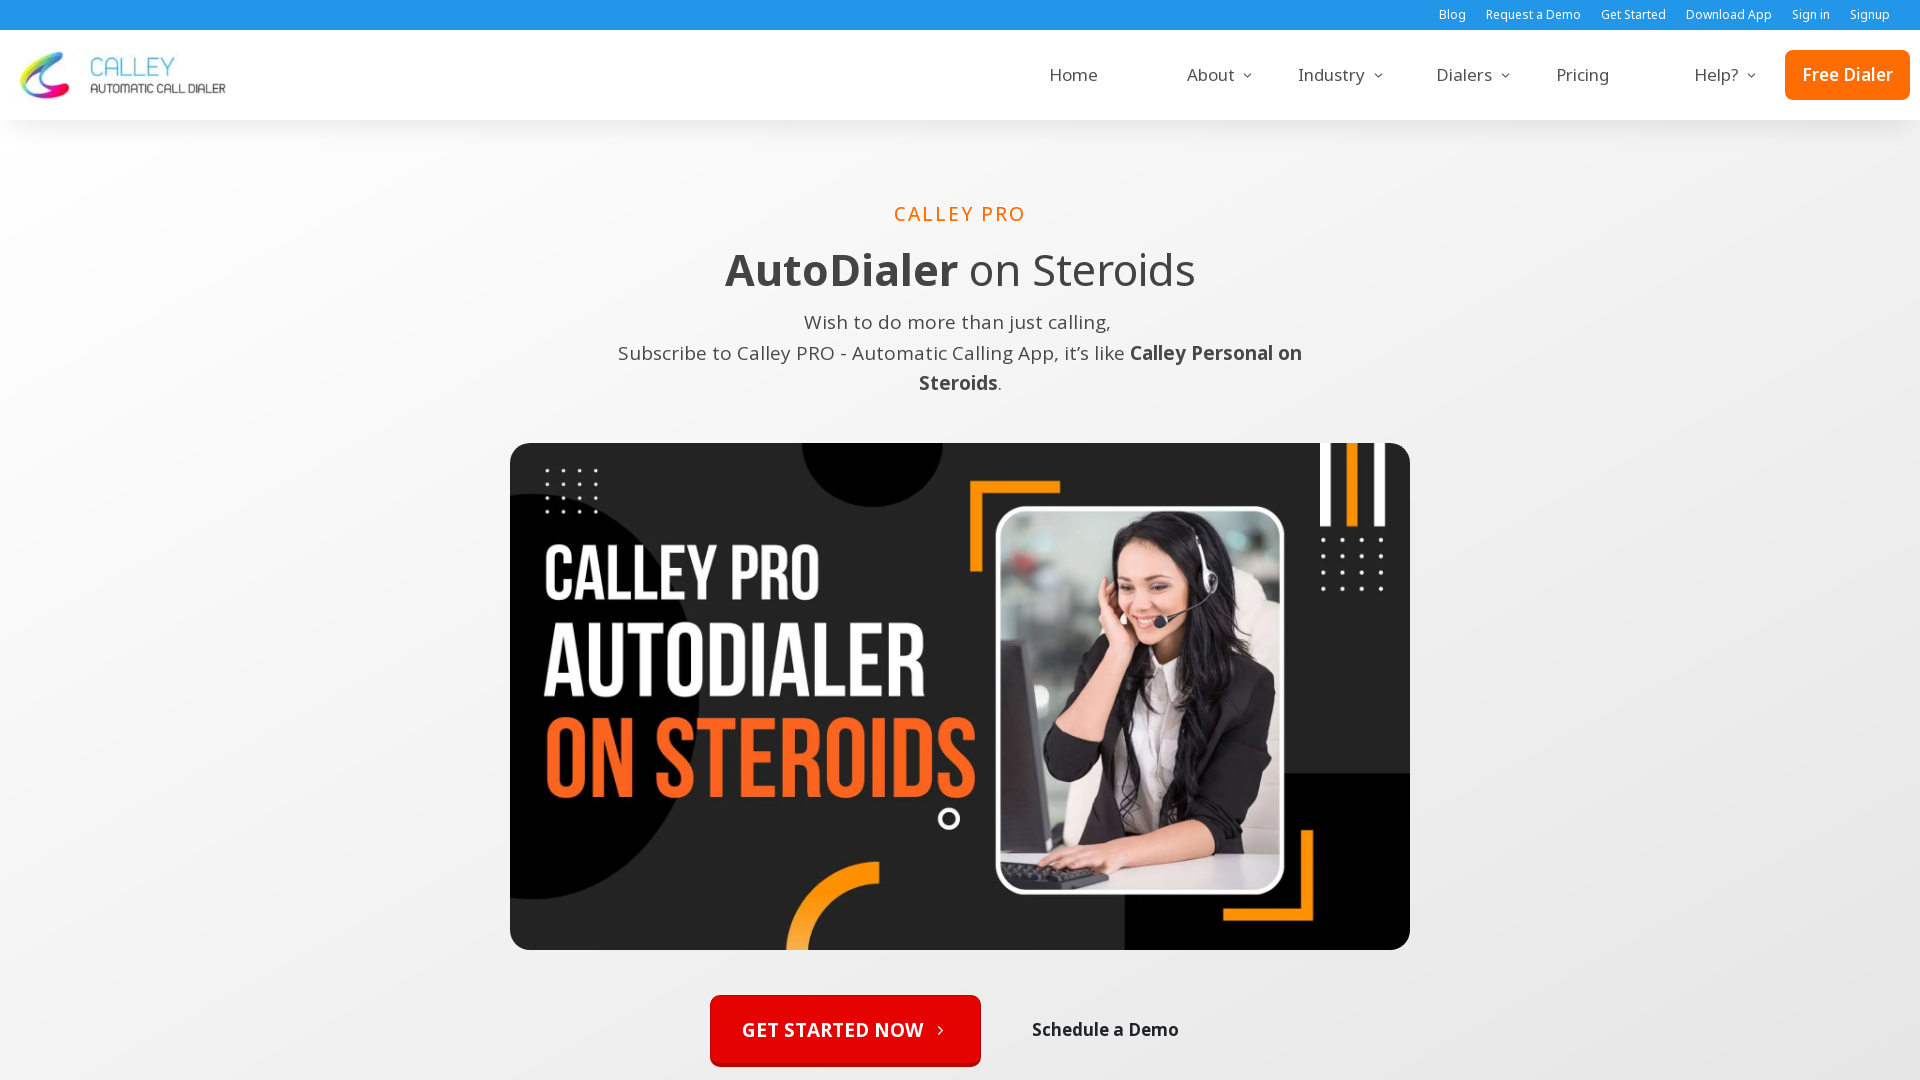

Page fully loaded at 1920x1080 resolution
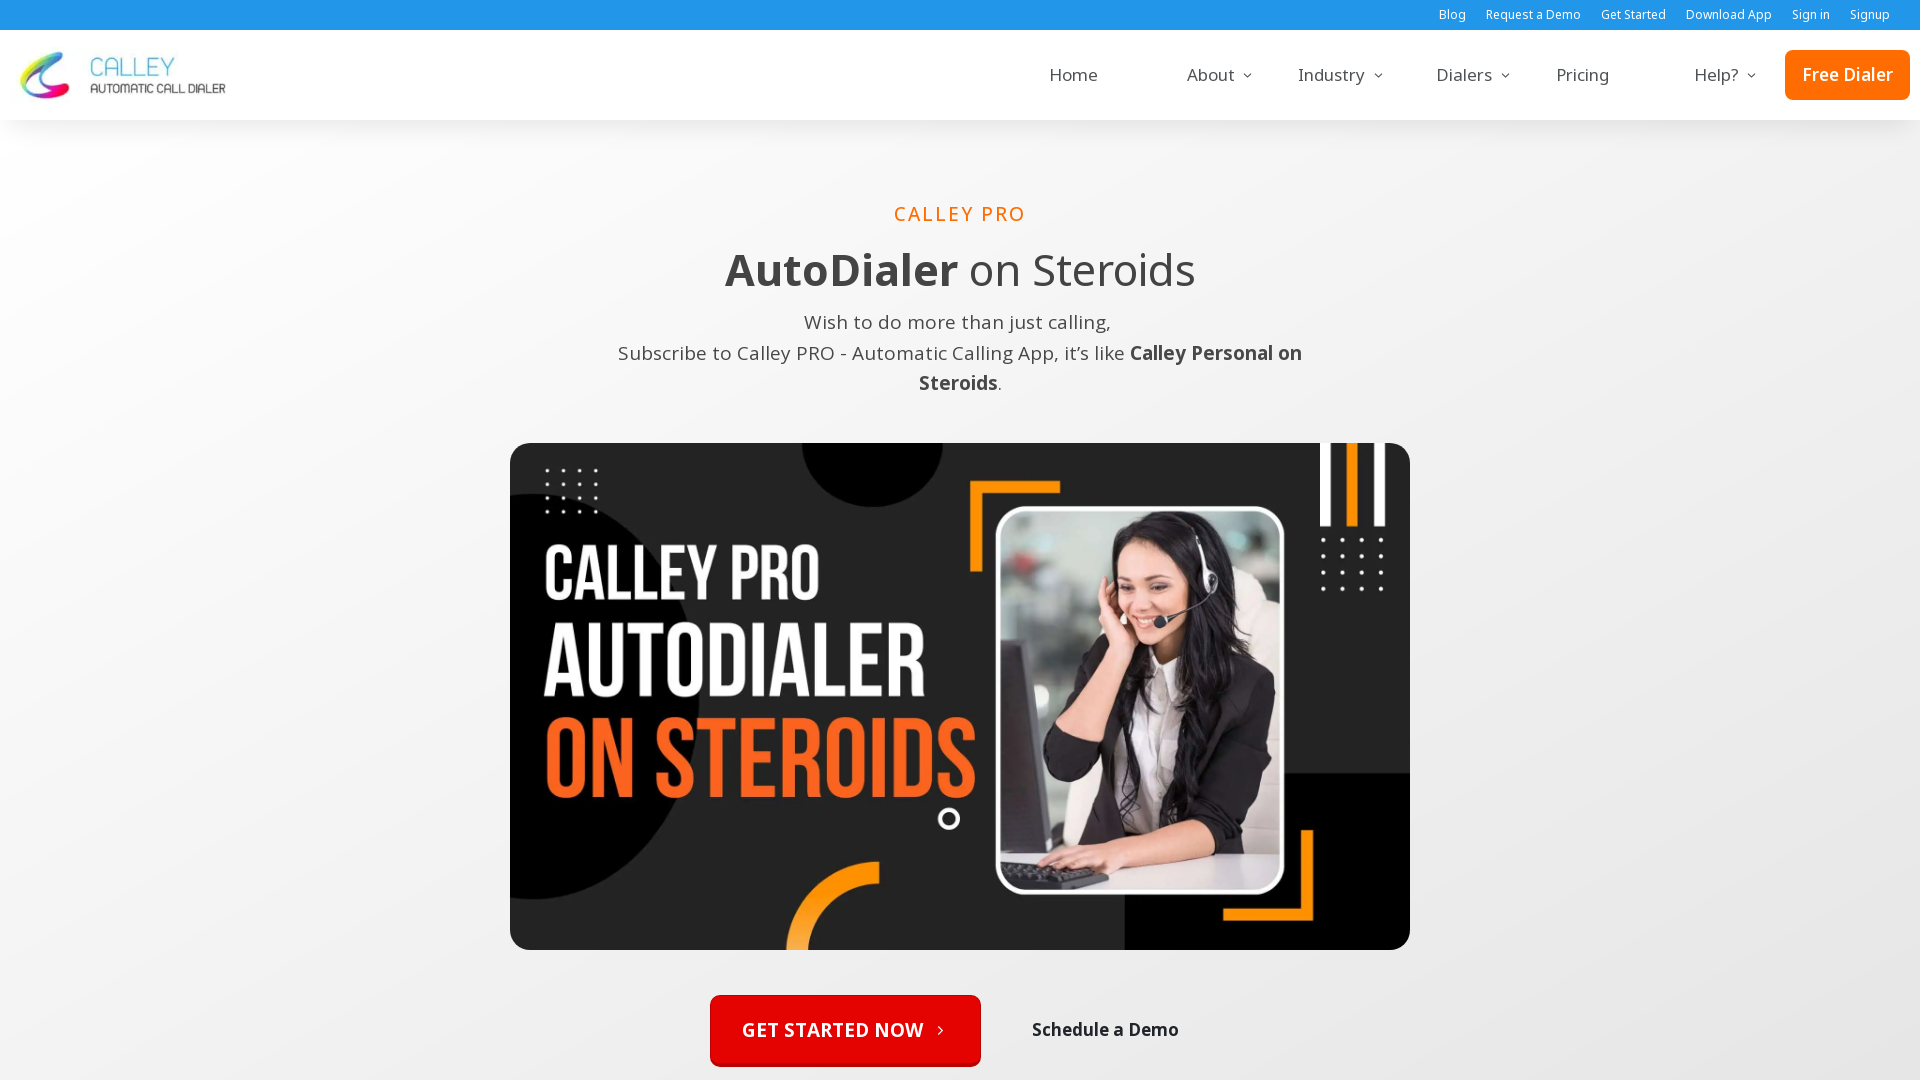

Set viewport size to 1366x768
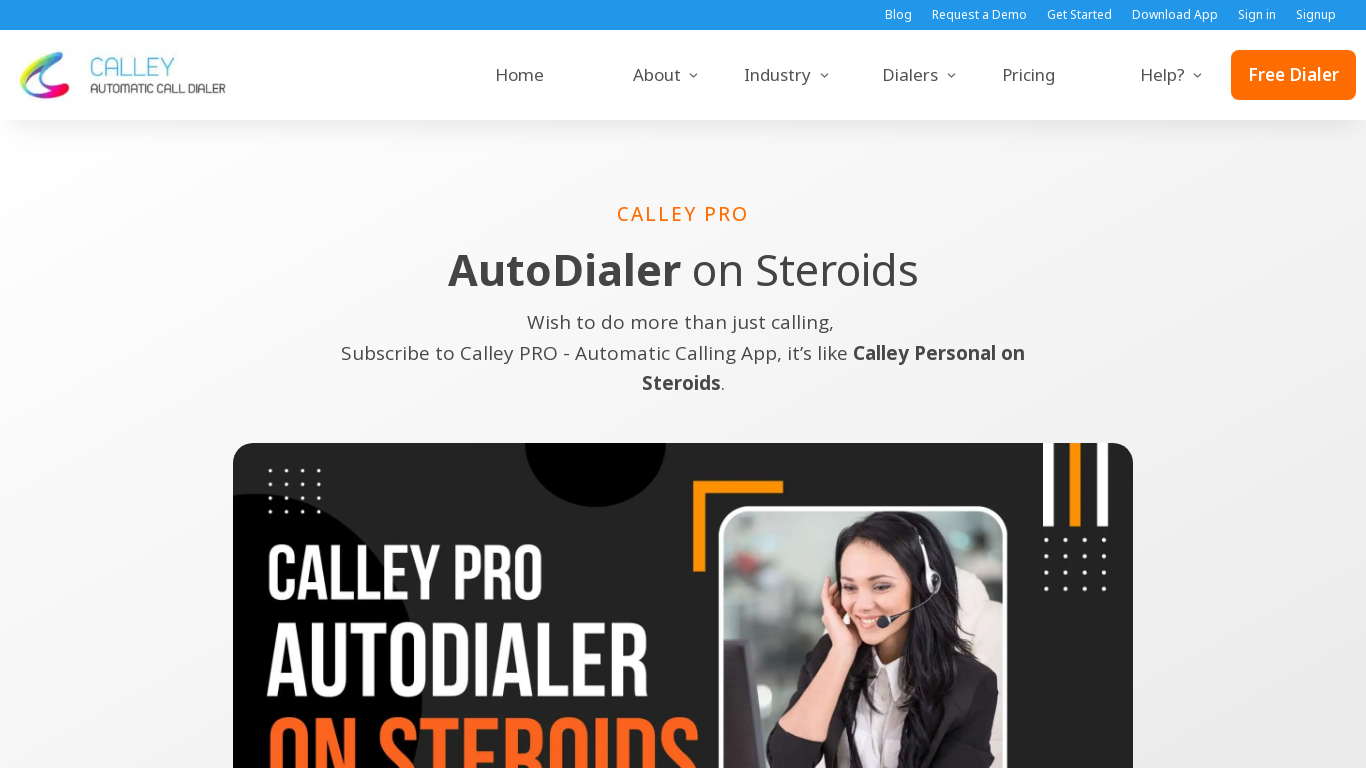

Reloaded page at 1366x768 resolution
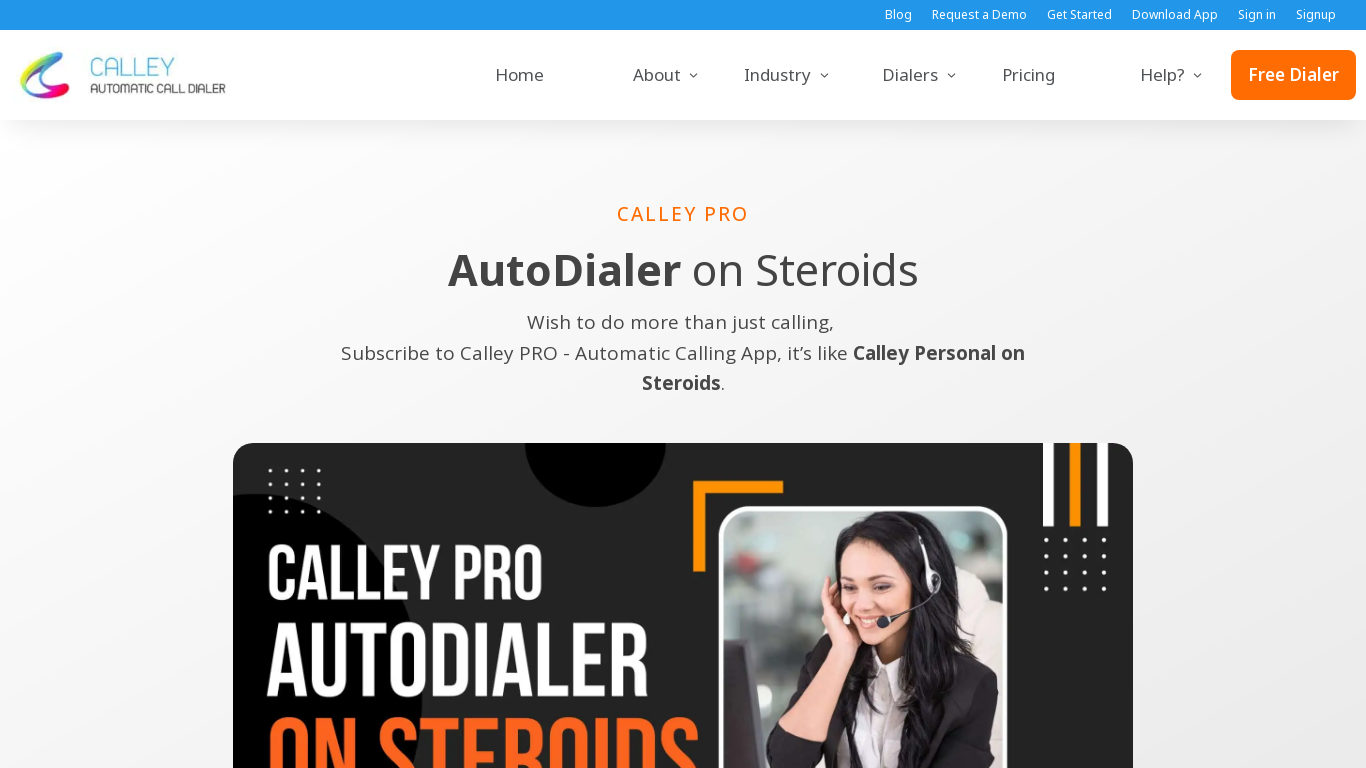

Page fully loaded at 1366x768 resolution
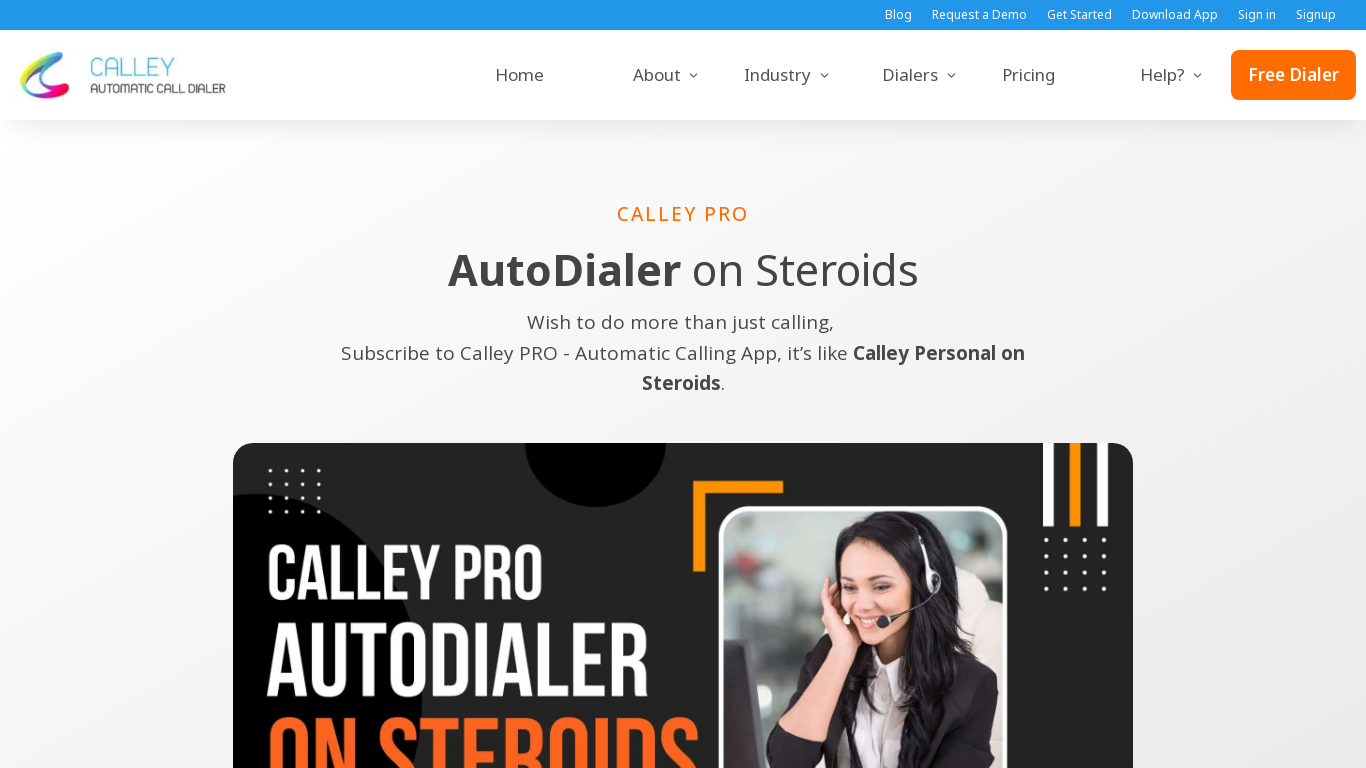

Set viewport size to 1536x864
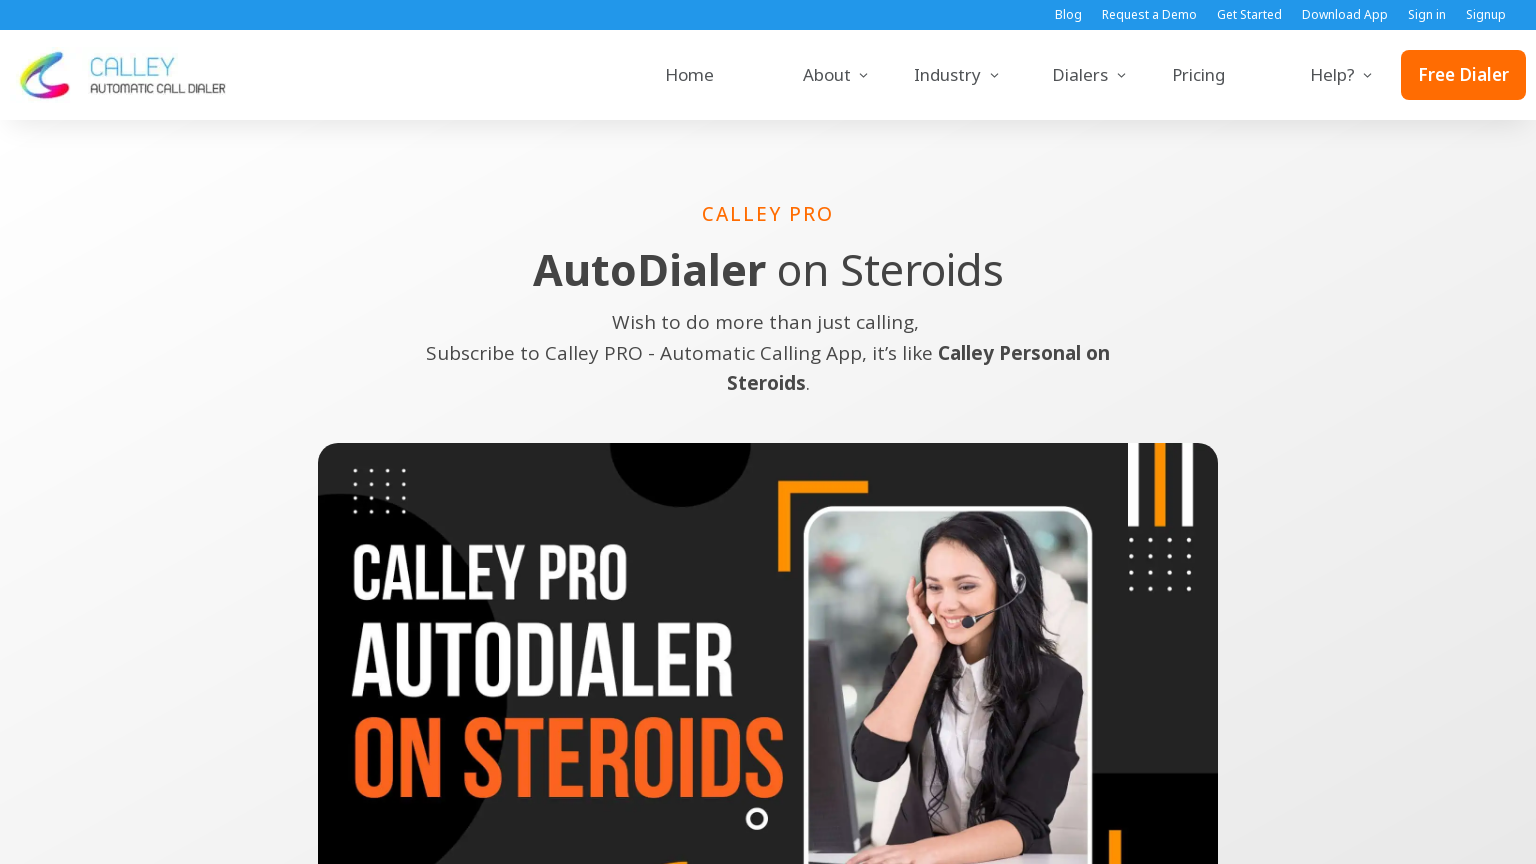

Reloaded page at 1536x864 resolution
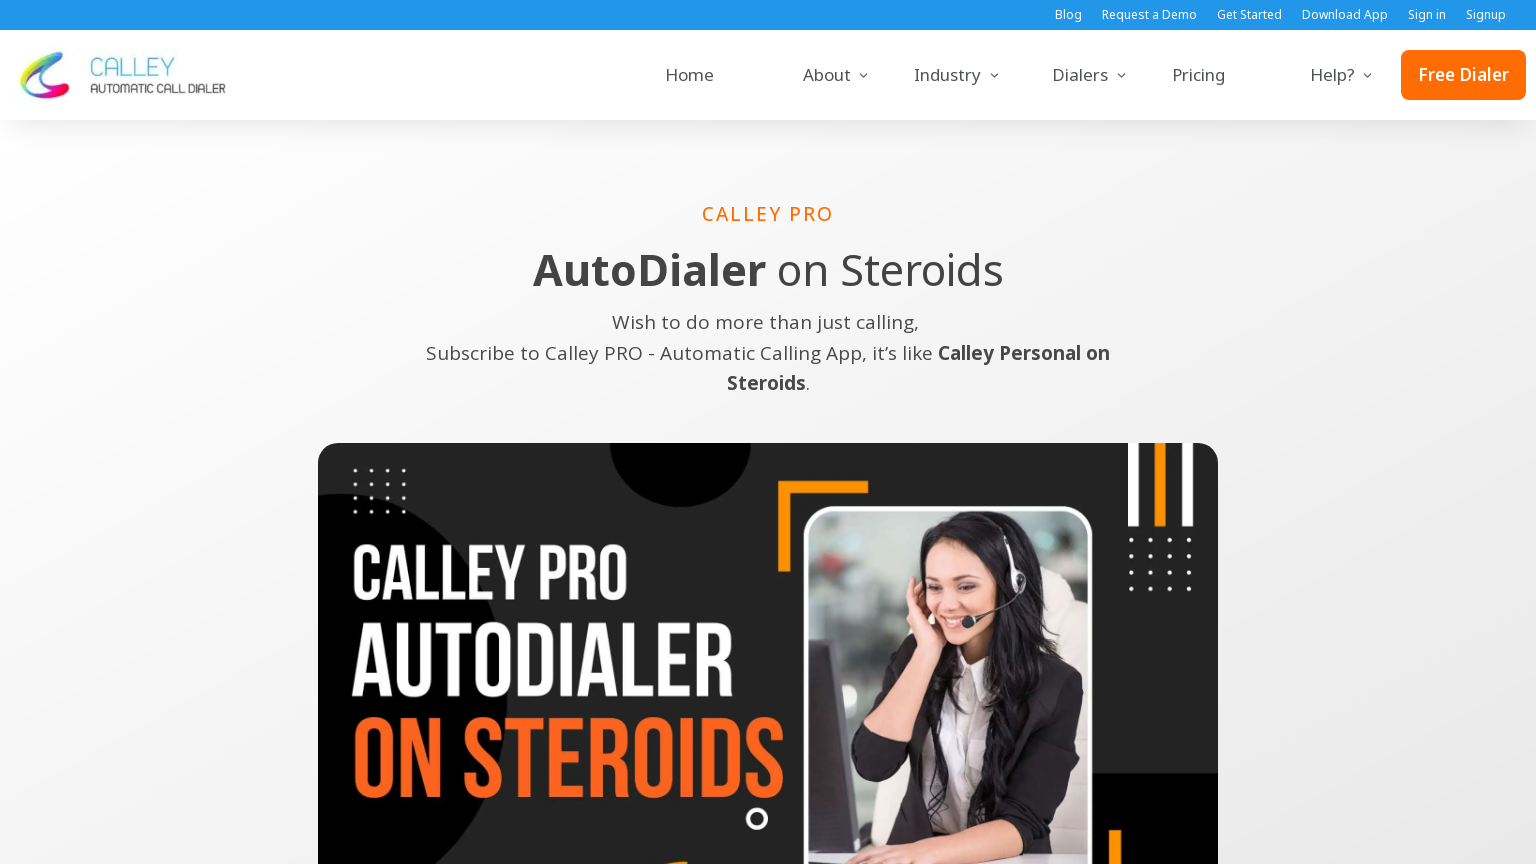

Page fully loaded at 1536x864 resolution
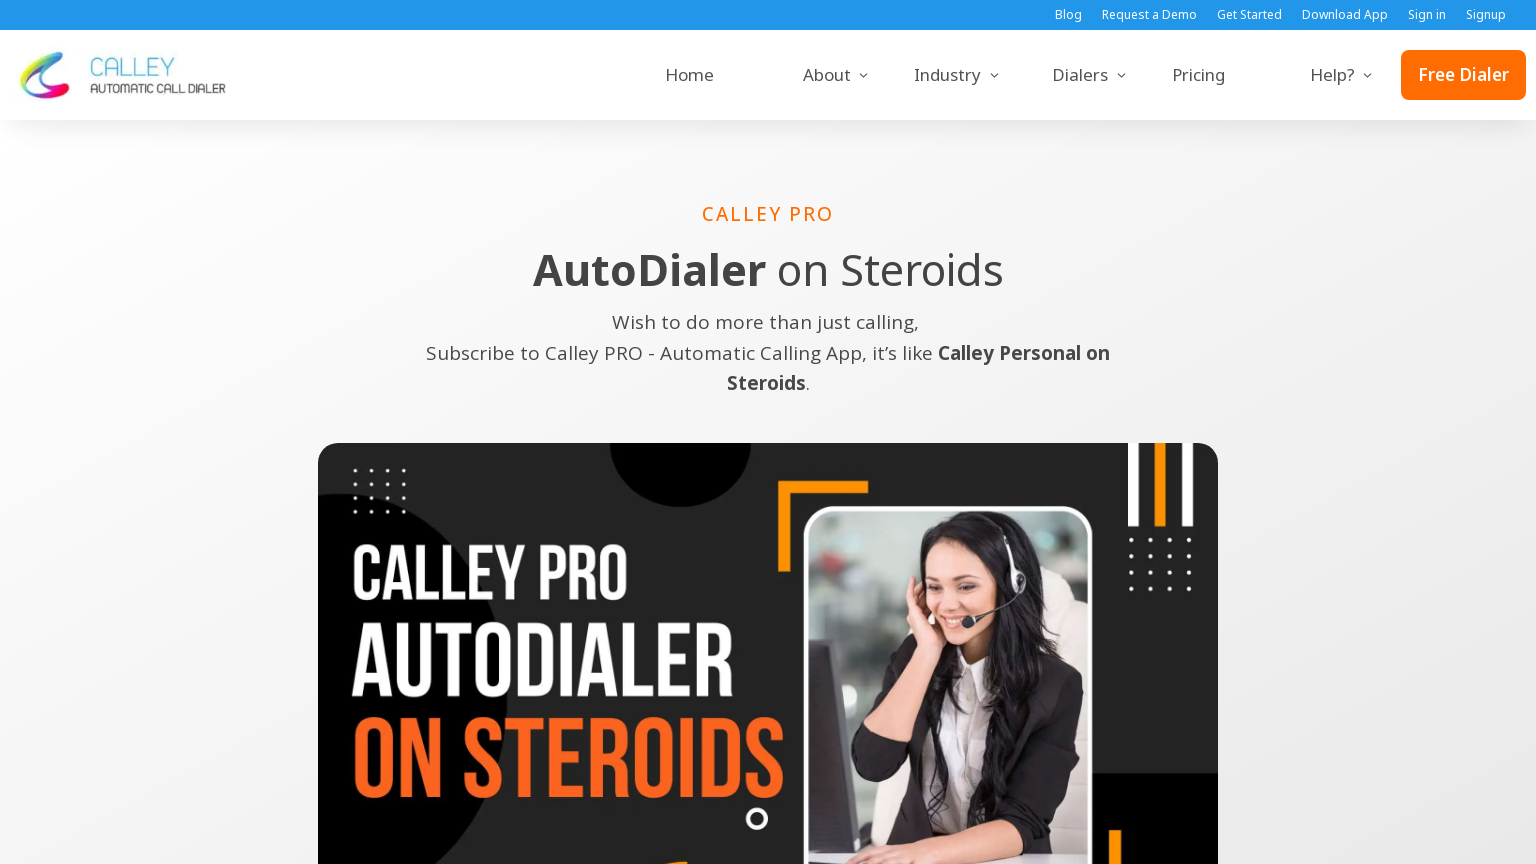

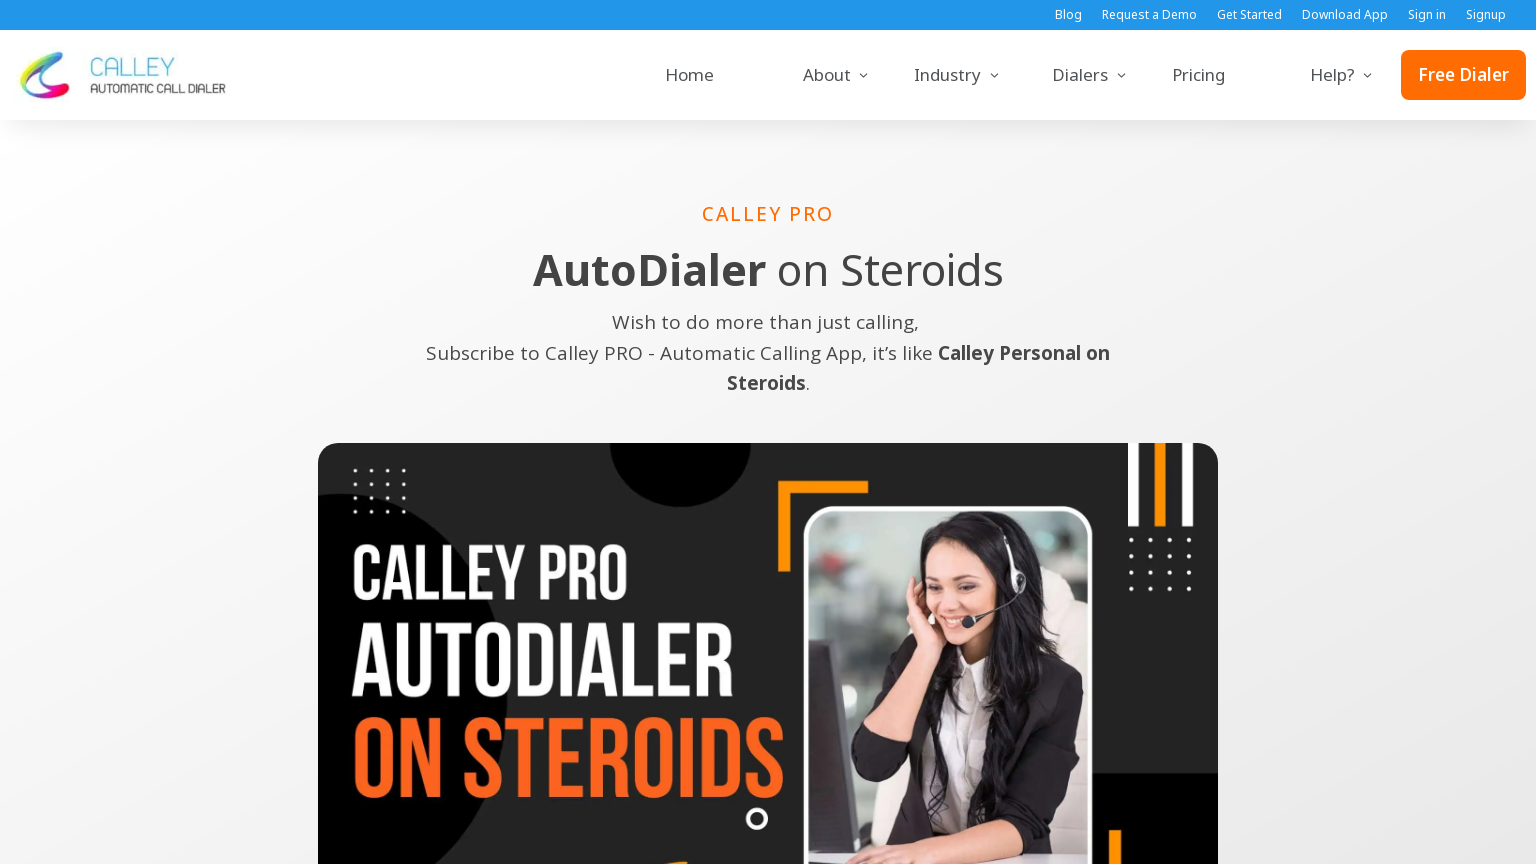